Tests card payment with expiry year 2030 and verifies the auth code and card number on the result page.

Starting URL: https://sandbox.cardpay.com/MI/cardpayment2.html?orderXml=PE9SREVSIFdBTExFVF9JRD0nODI5OScgT1JERVJfTlVNQkVSPSc0NTgyMTEnIEFNT1VOVD0nMjkxLjg2JyBDVVJSRU5DWT0nRVVSJyAgRU1BSUw9J2N1c3RvbWVyQGV4YW1wbGUuY29tJz4KPEFERFJFU1MgQ09VTlRSWT0nVVNBJyBTVEFURT0nTlknIFpJUD0nMTAwMDEnIENJVFk9J05ZJyBTVFJFRVQ9JzY3NyBTVFJFRVQnIFBIT05FPSc4NzY5OTA5MCcgVFlQRT0nQklMTElORycvPgo8L09SREVSPg==&sha512=998150a2b27484b776a1628bfe7505a9cb430f276dfa35b14315c1c8f03381a90490f6608f0dcff789273e05926cd782e1bb941418a9673f43c47595aa7b8b0d

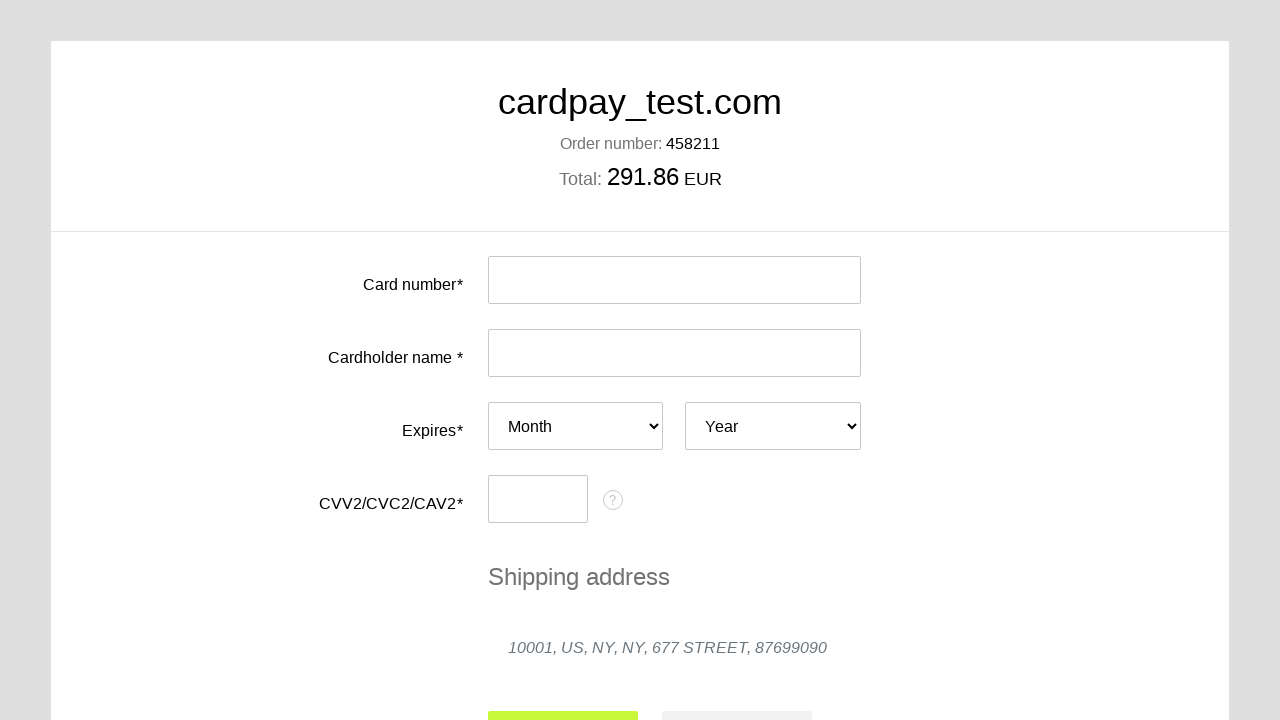

Clicked card number input field at (674, 280) on #input-card-number
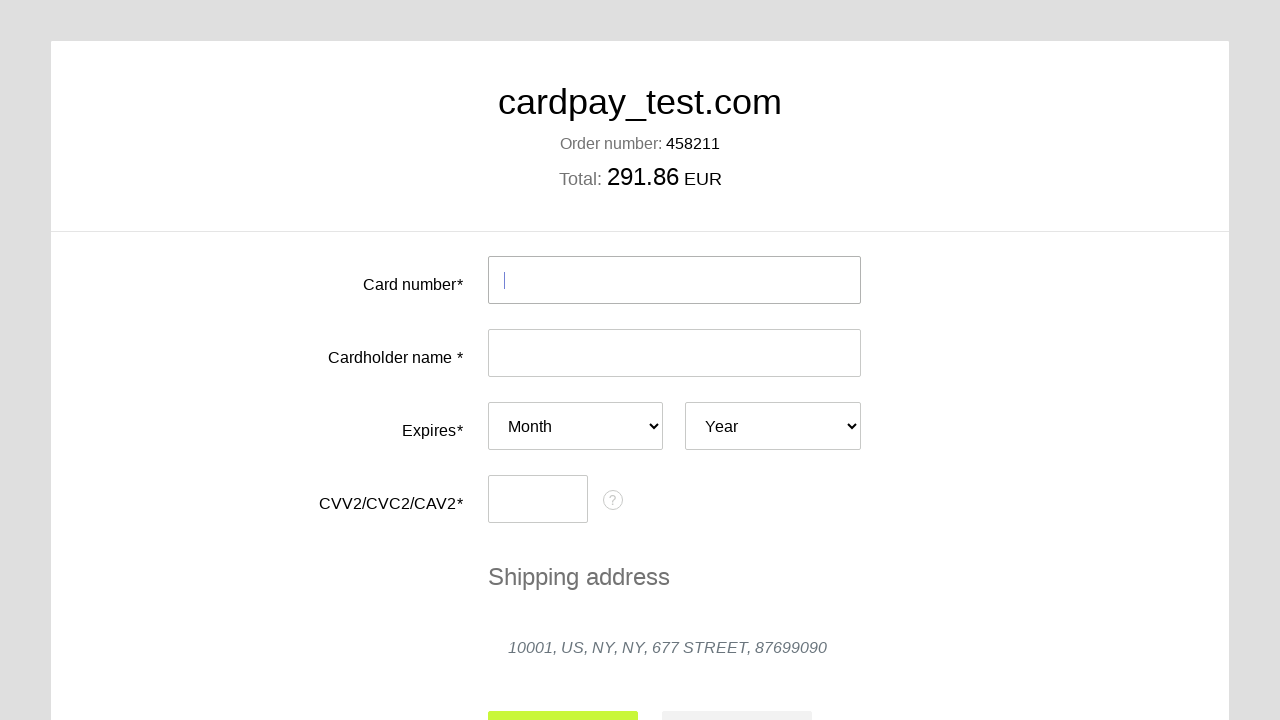

Filled card number with 4000 0000 0000 0077 on #input-card-number
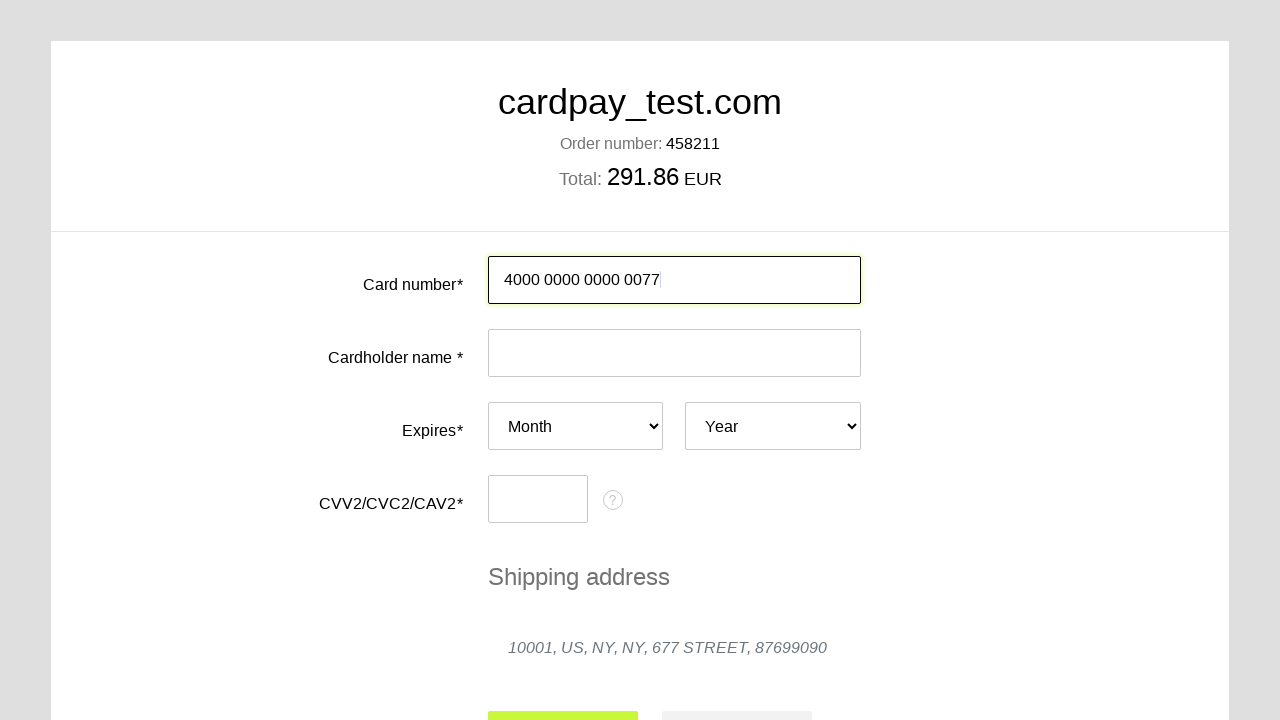

Clicked card holder name input field at (674, 353) on #input-card-holder
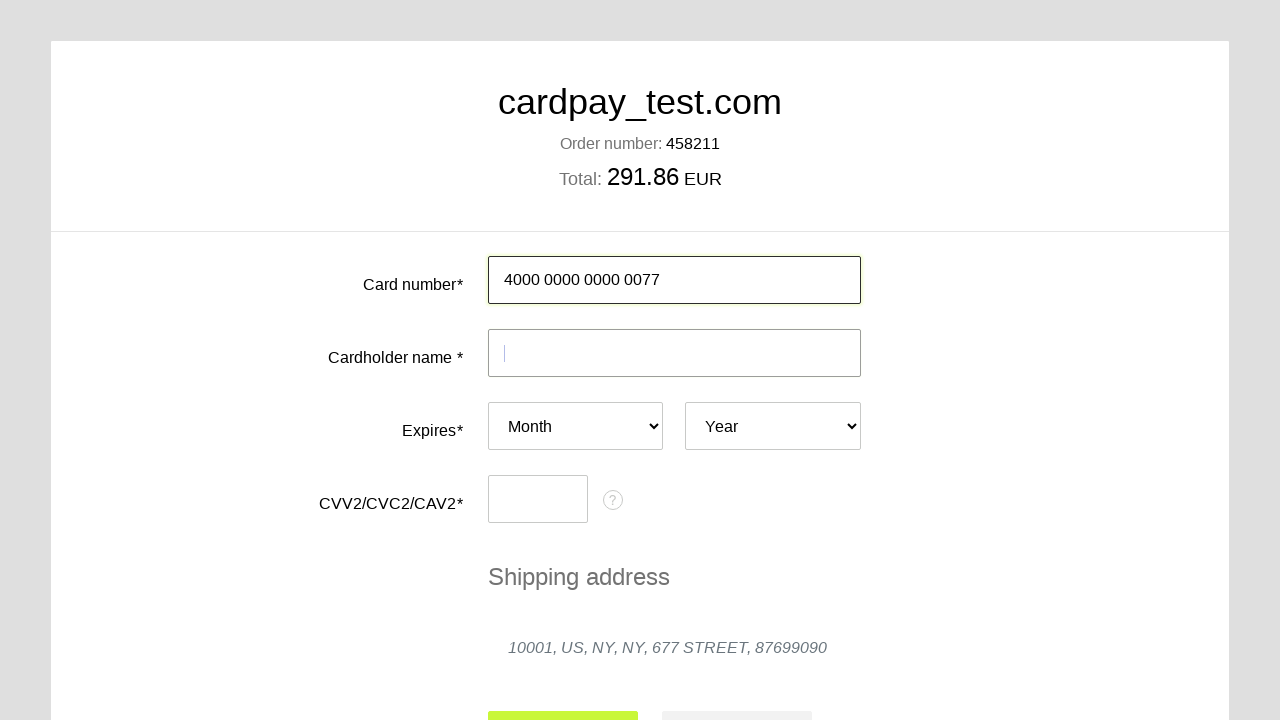

Filled card holder name with TATIANA  SH on #input-card-holder
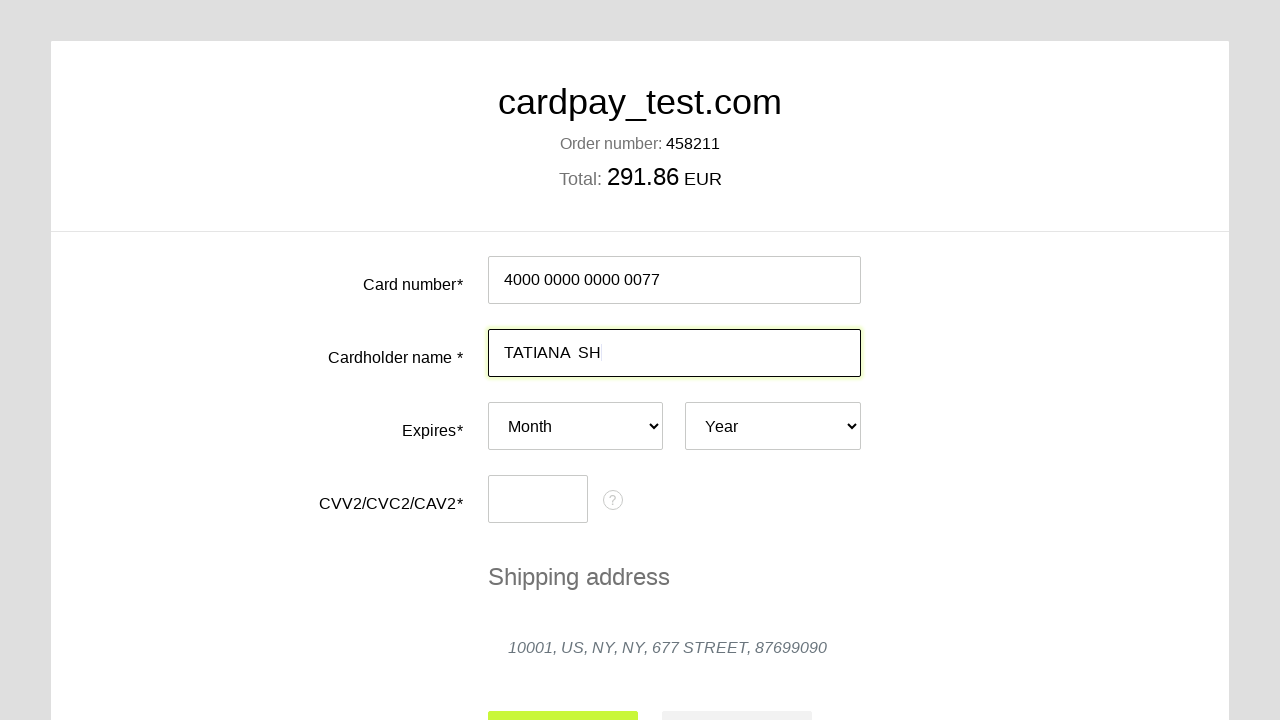

Clicked expiry month dropdown at (576, 426) on #card-expires-month
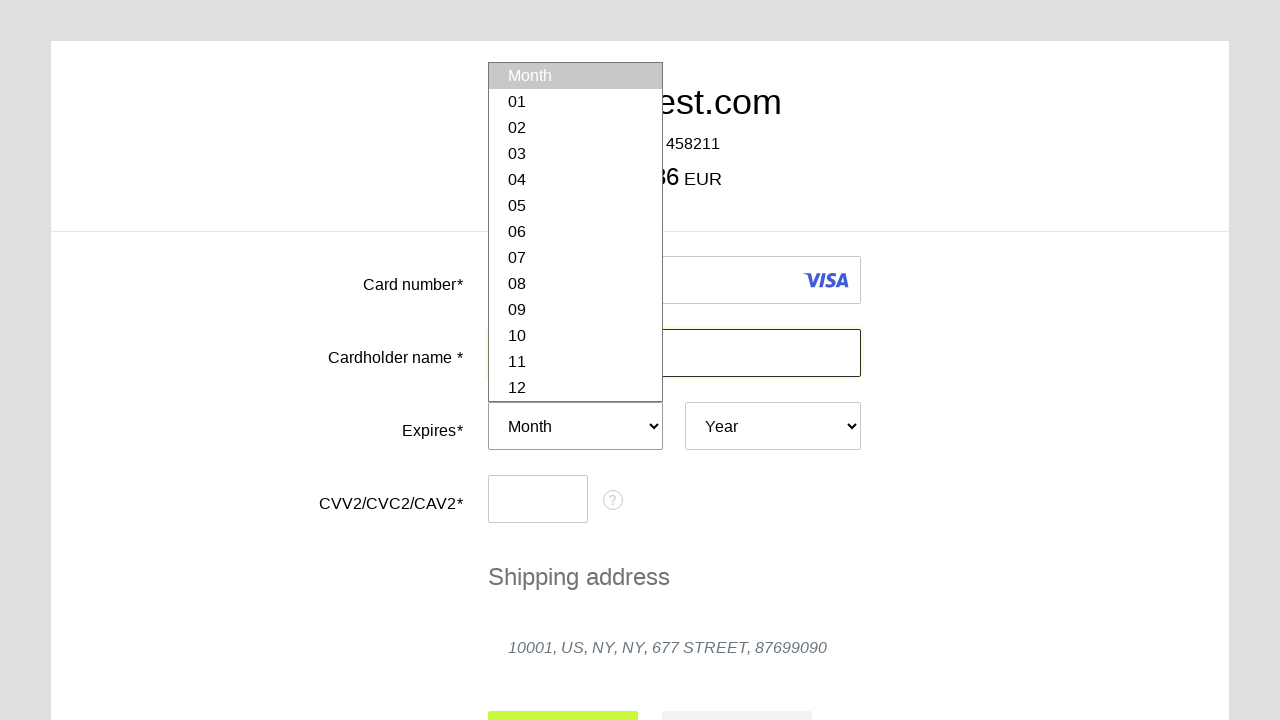

Selected expiry month 03 on #card-expires-month
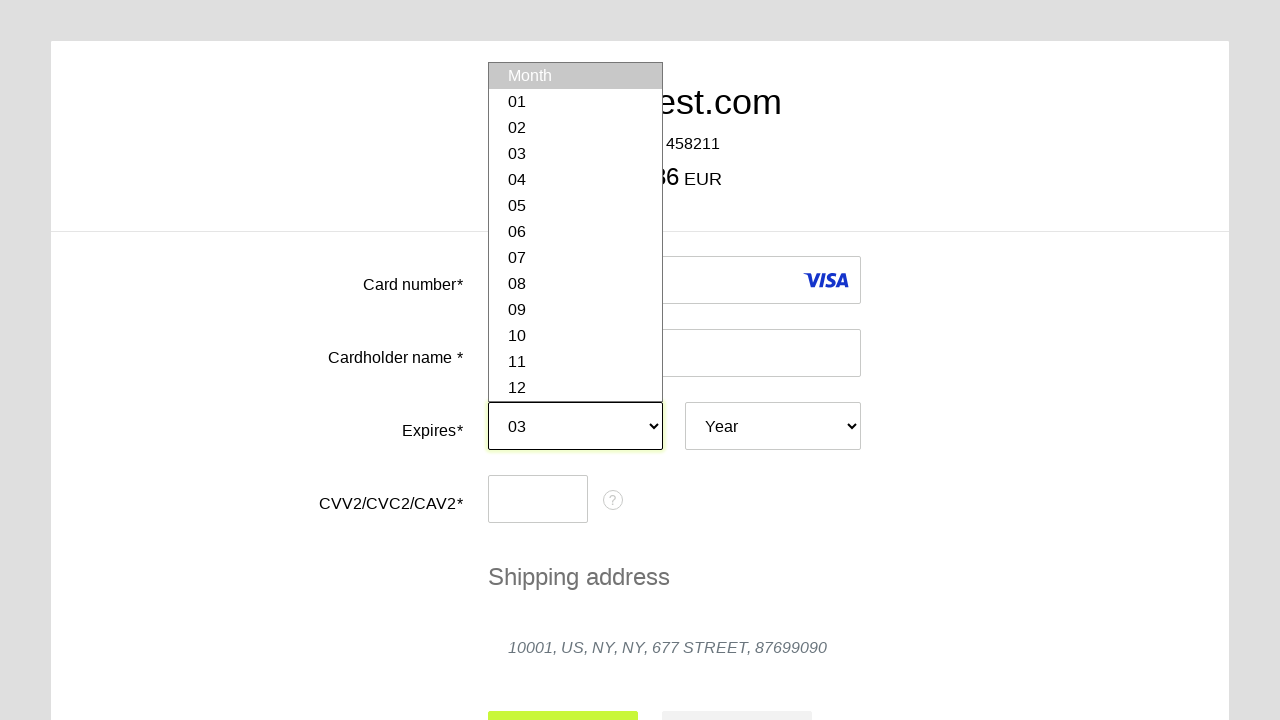

Clicked expiry year dropdown at (773, 426) on #card-expires-year
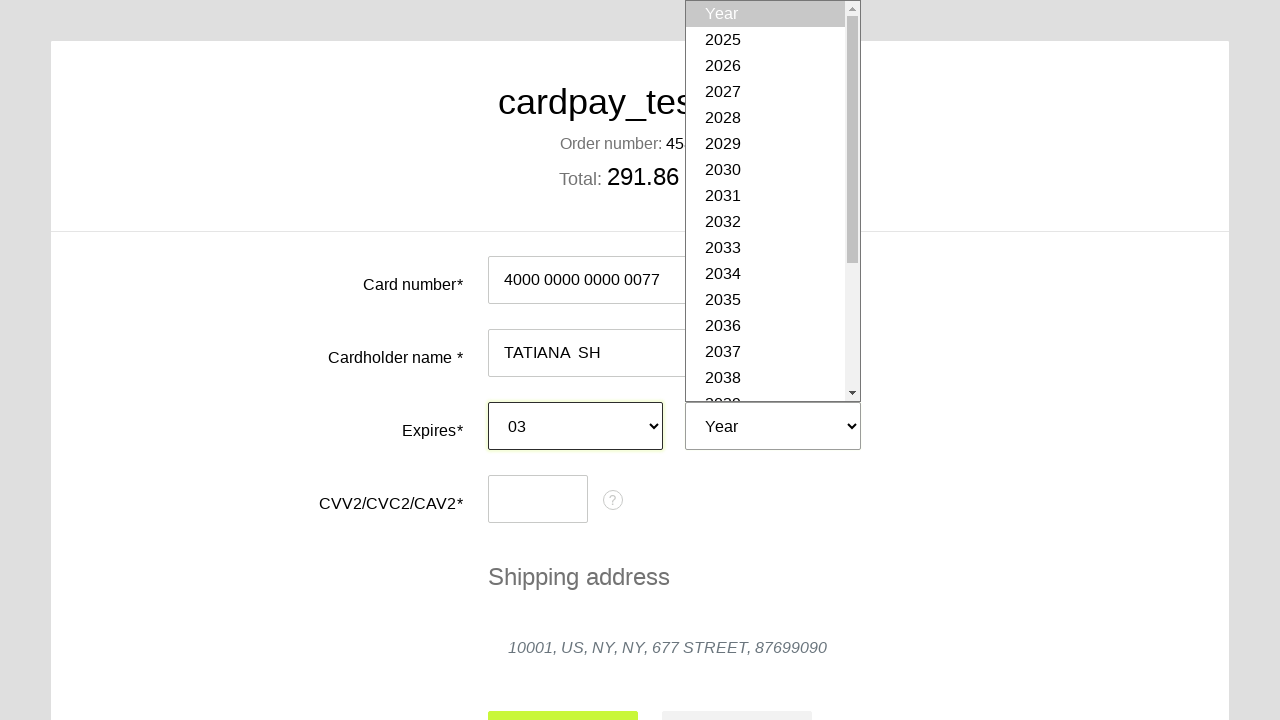

Selected expiry year 2030 on #card-expires-year
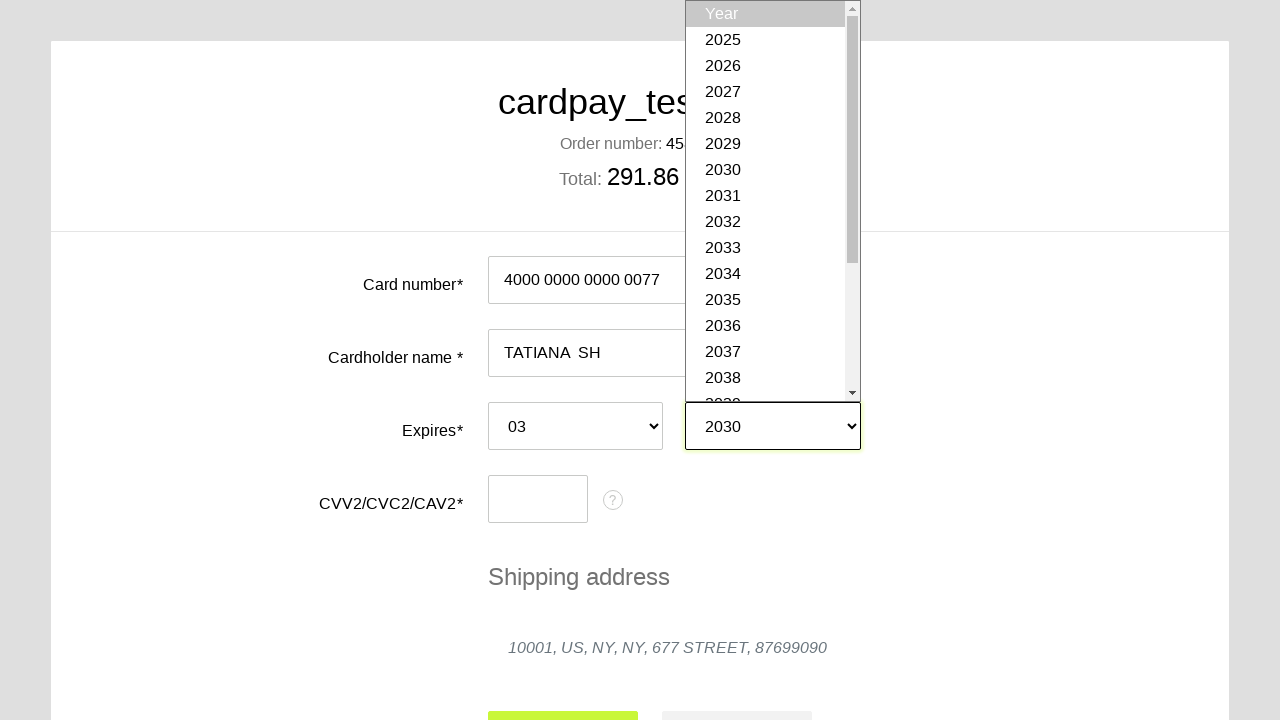

Clicked CVC input field at (538, 499) on #input-card-cvc
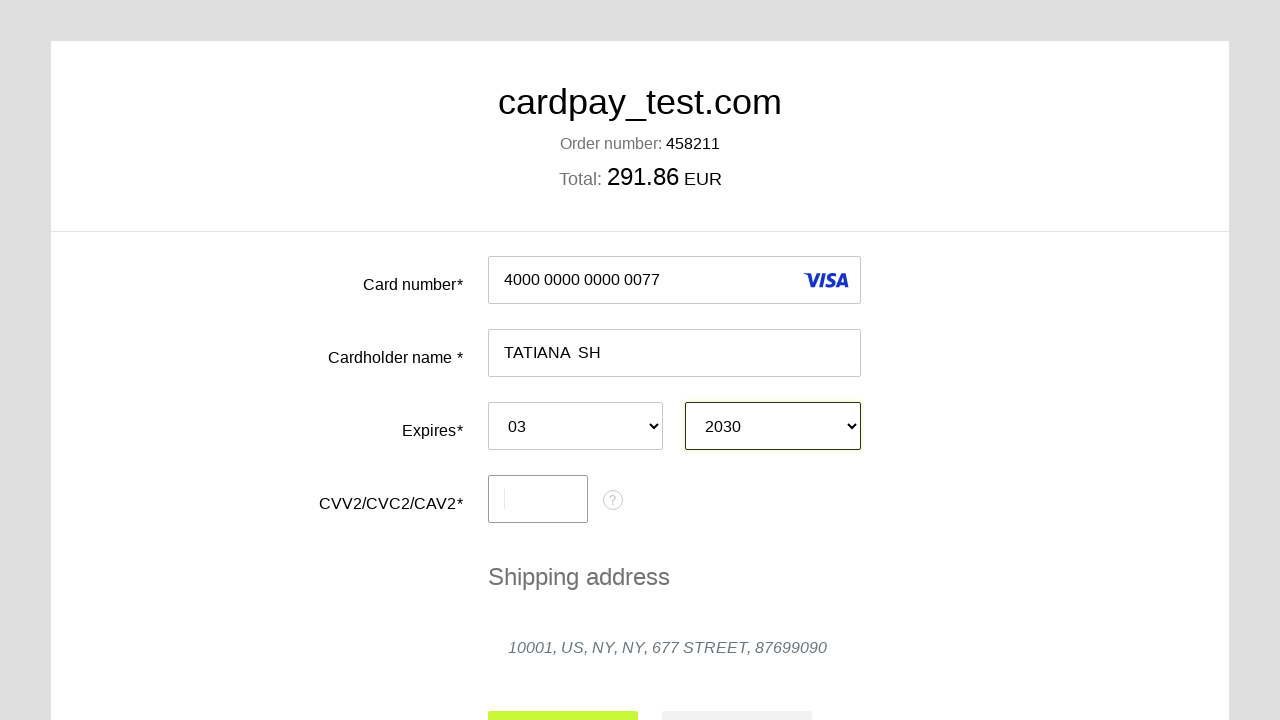

Filled CVC with 444 on #input-card-cvc
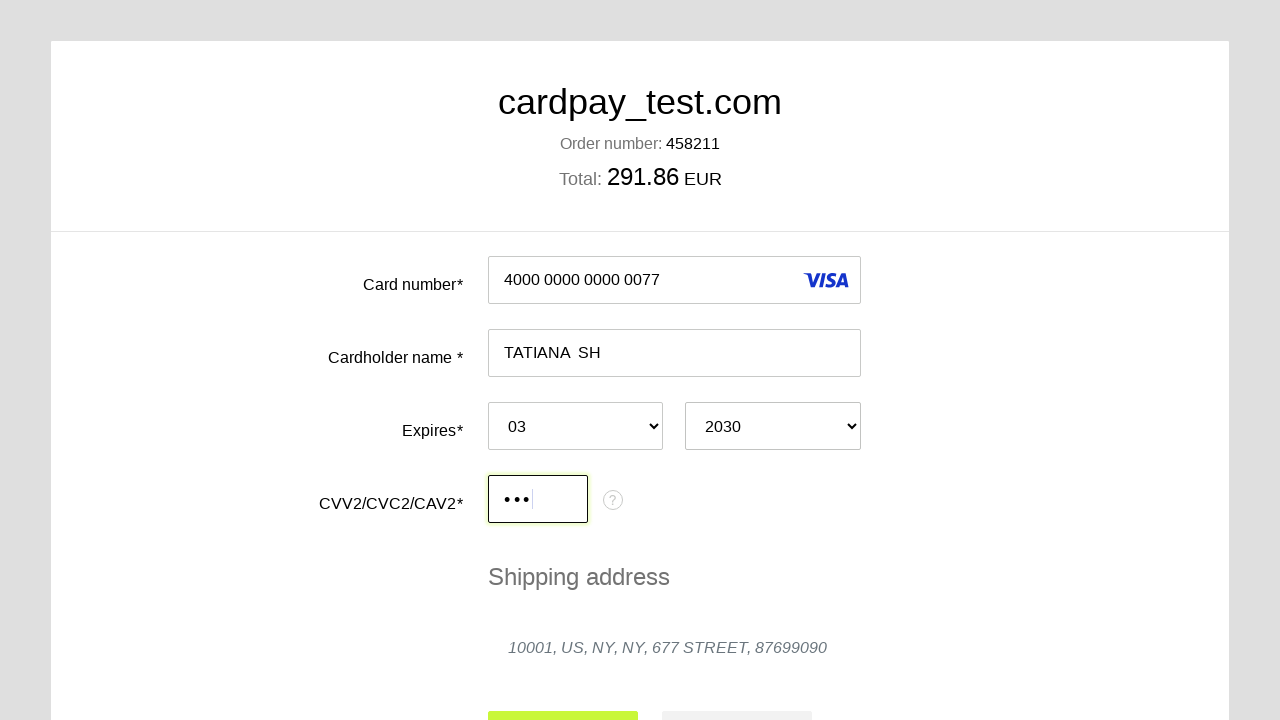

Clicked submit payment button at (563, 696) on #action-submit
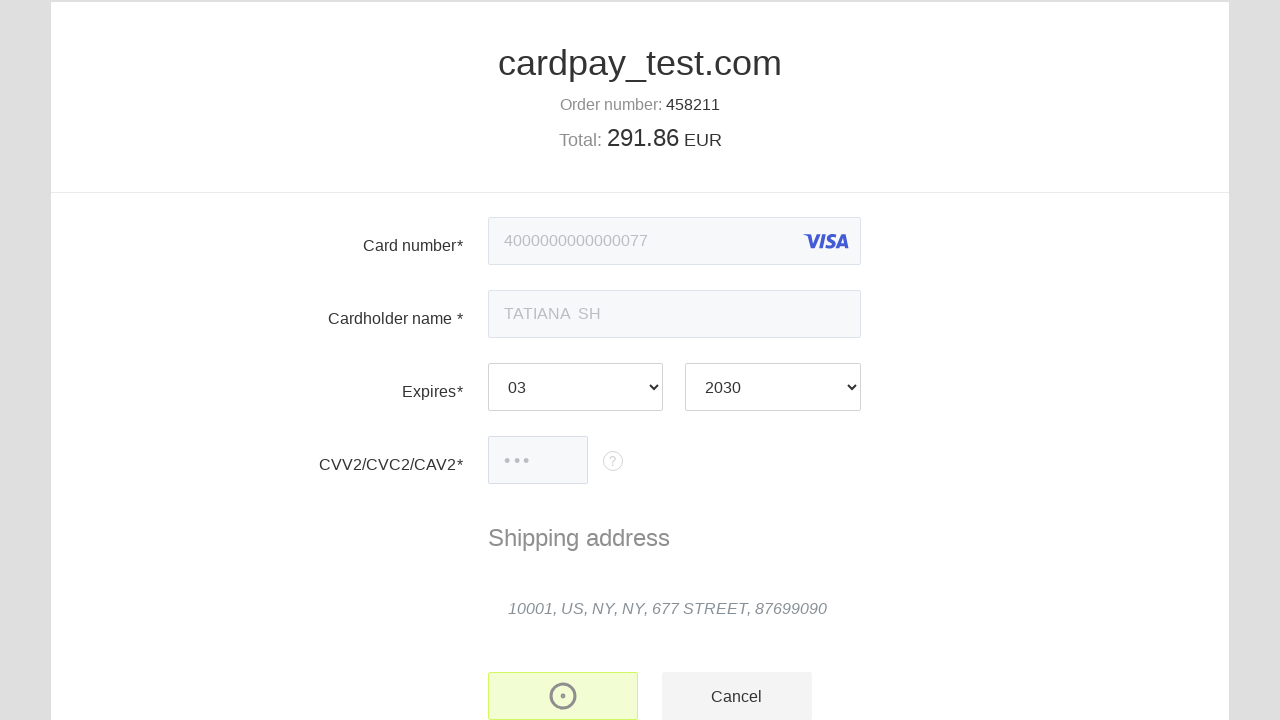

Auth code result element loaded on result page
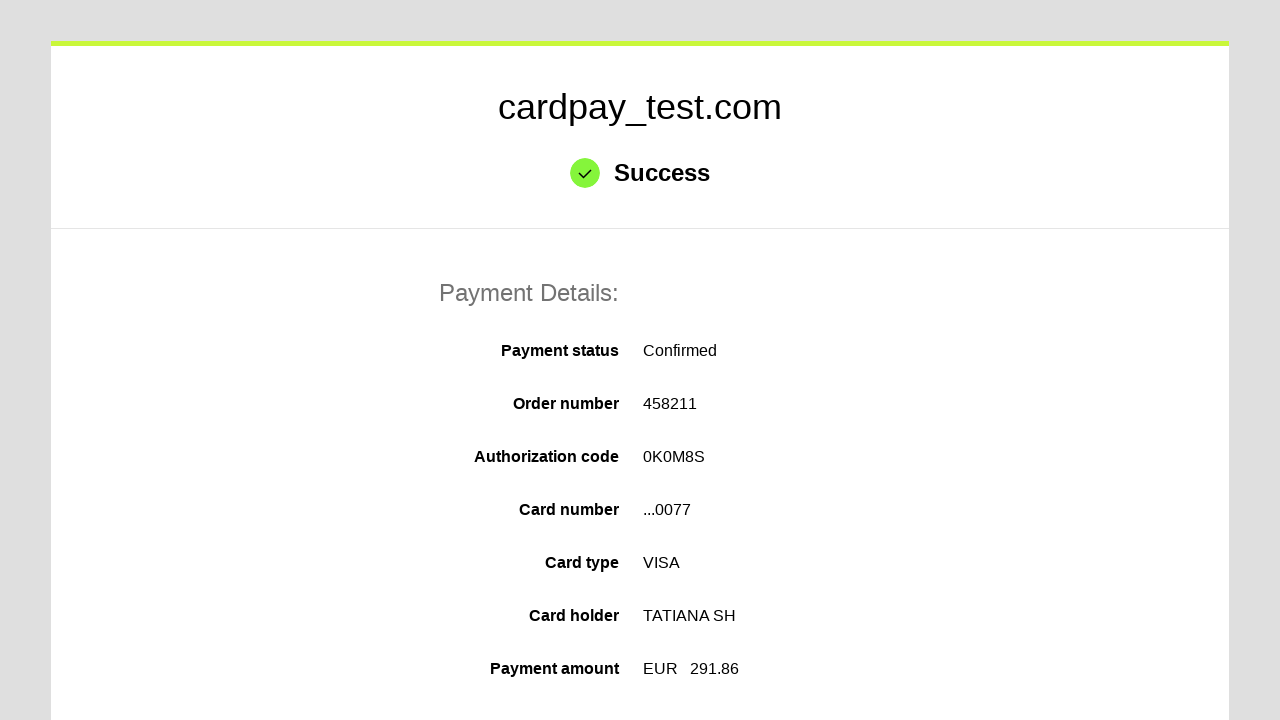

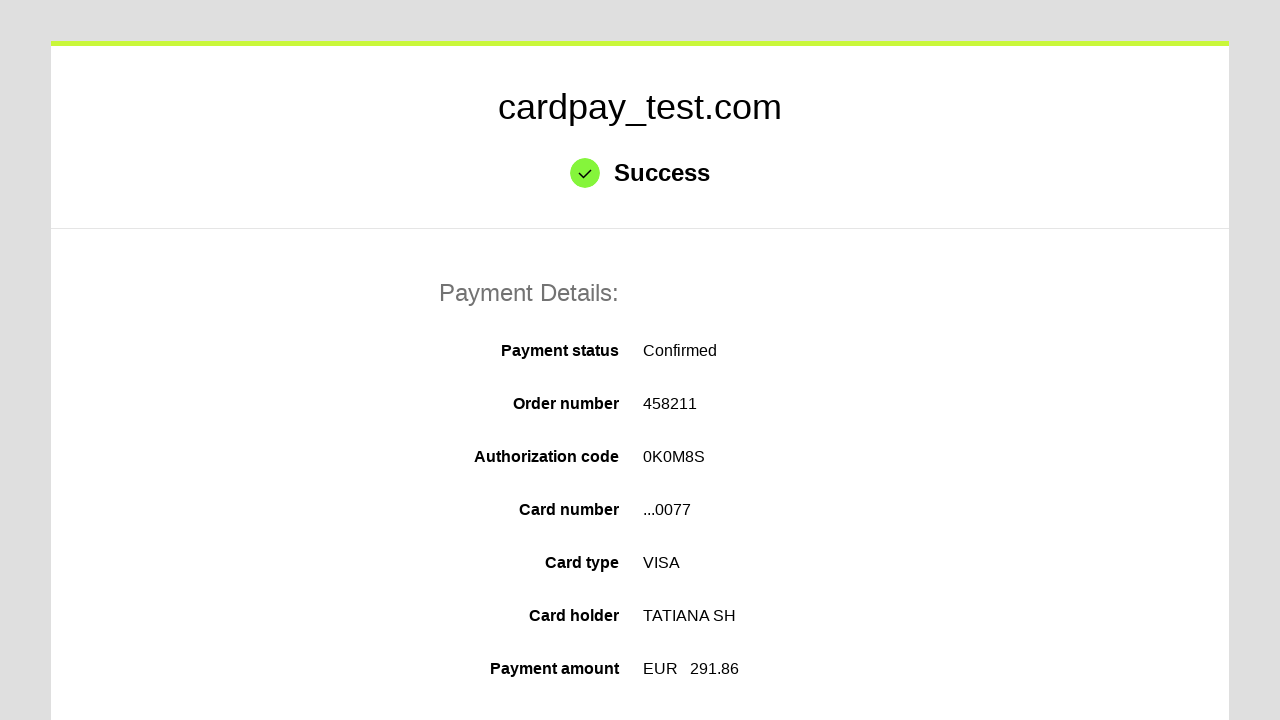